Tests drag and drop functionality by dragging a football element to two different drop zones and verifying the drops were successful.

Starting URL: https://v1.training-support.net/selenium/drag-drop

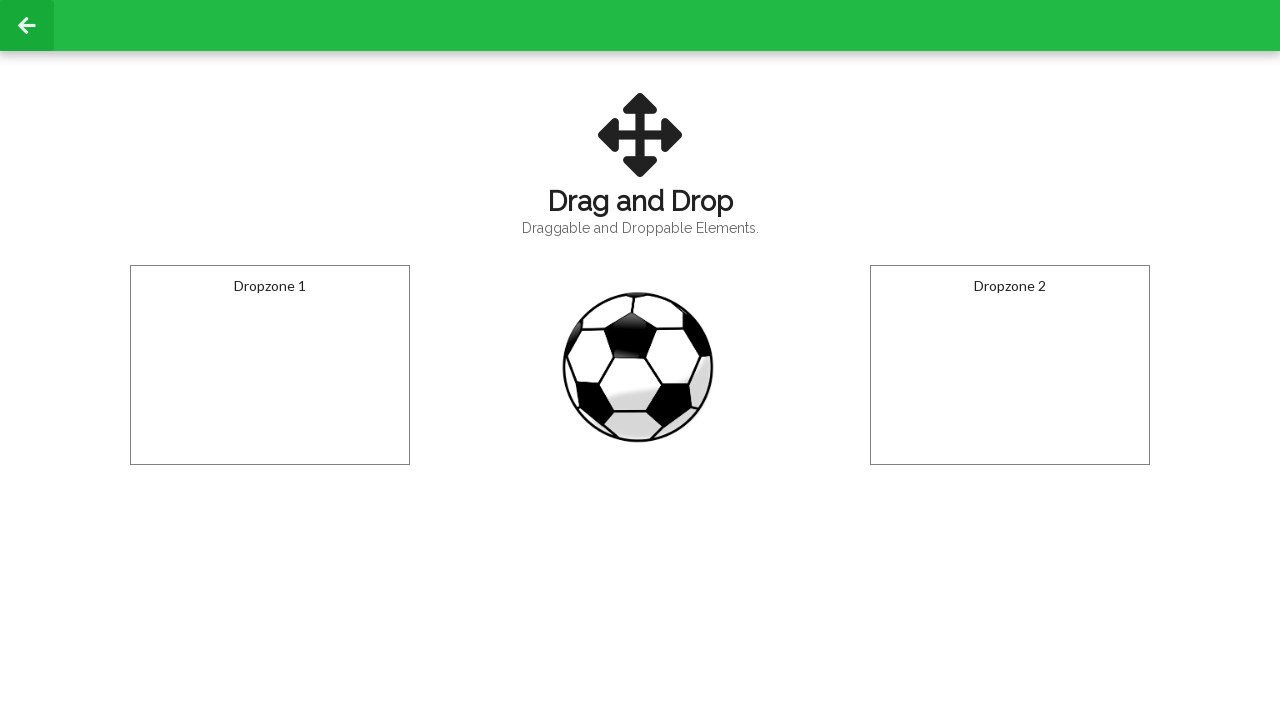

Located the draggable football element
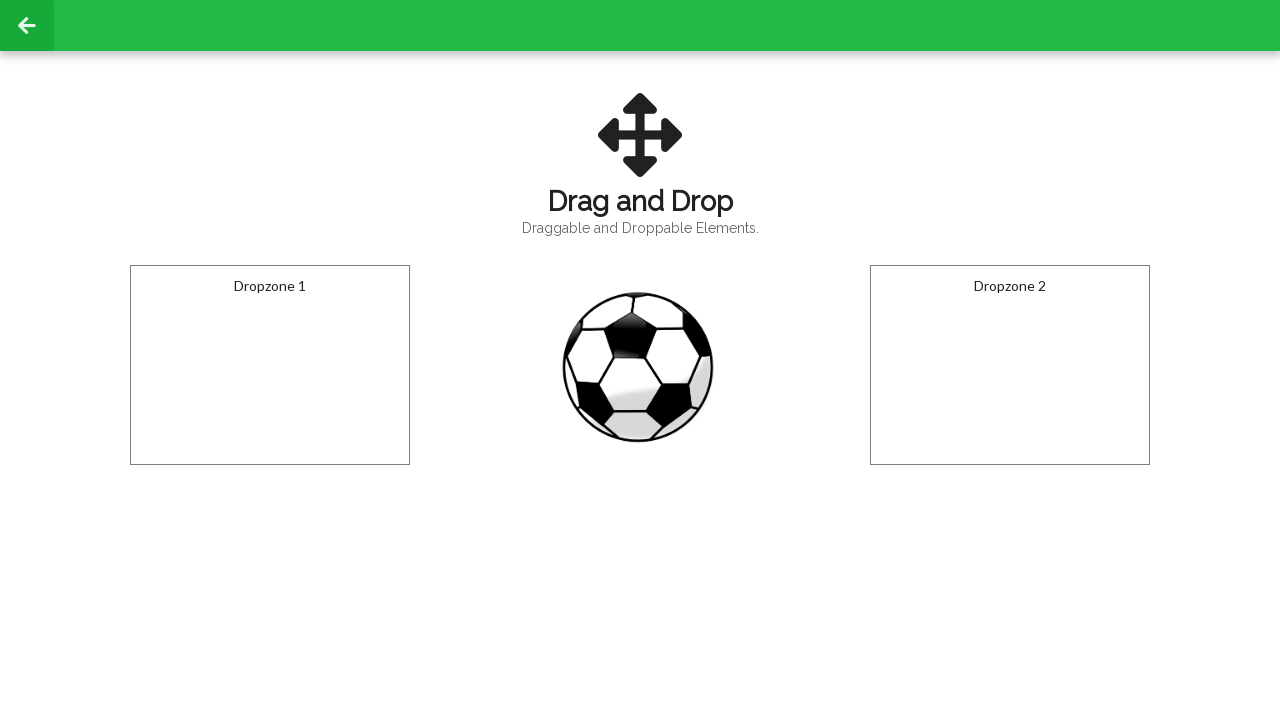

Located the first drop zone
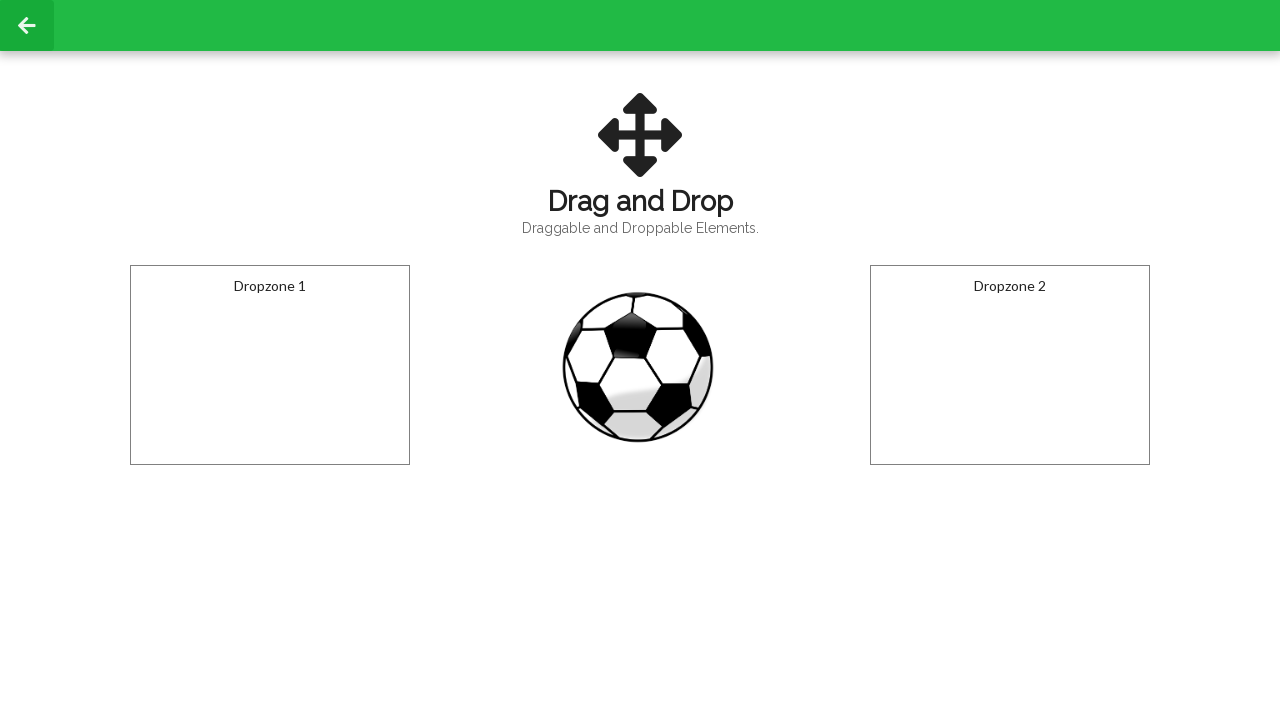

Located the second drop zone
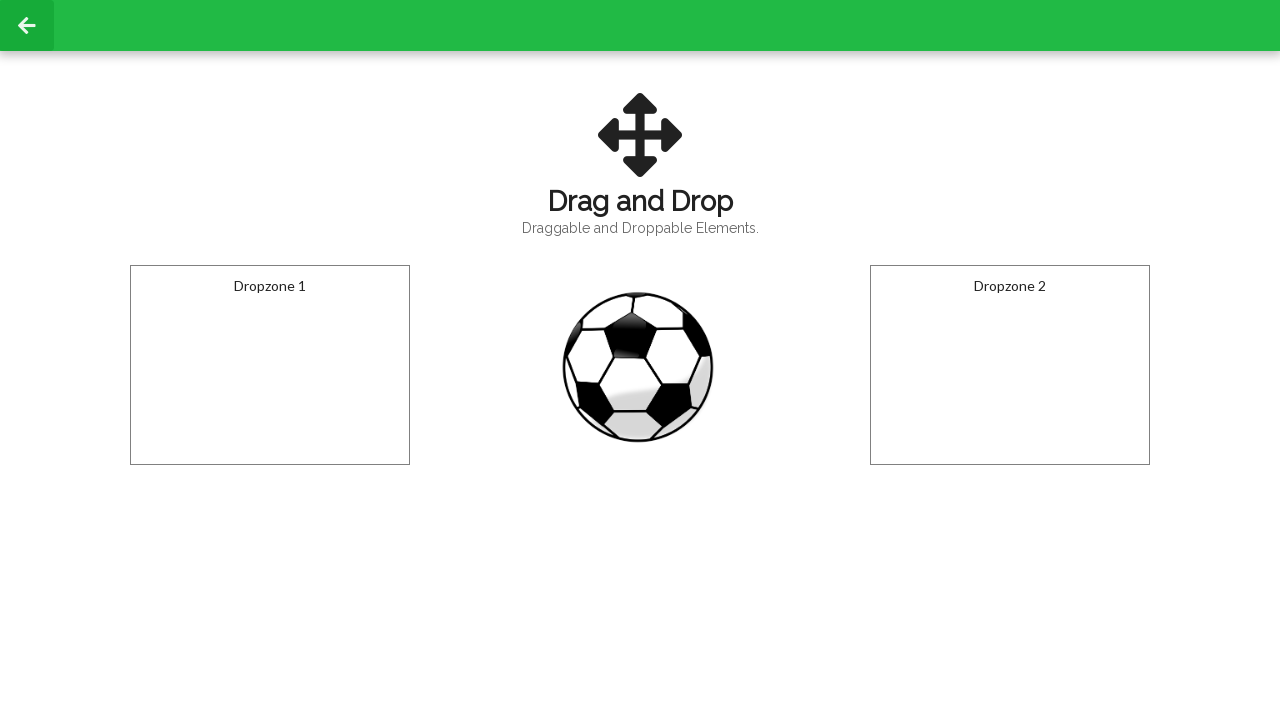

Dragged football to the first drop zone at (270, 365)
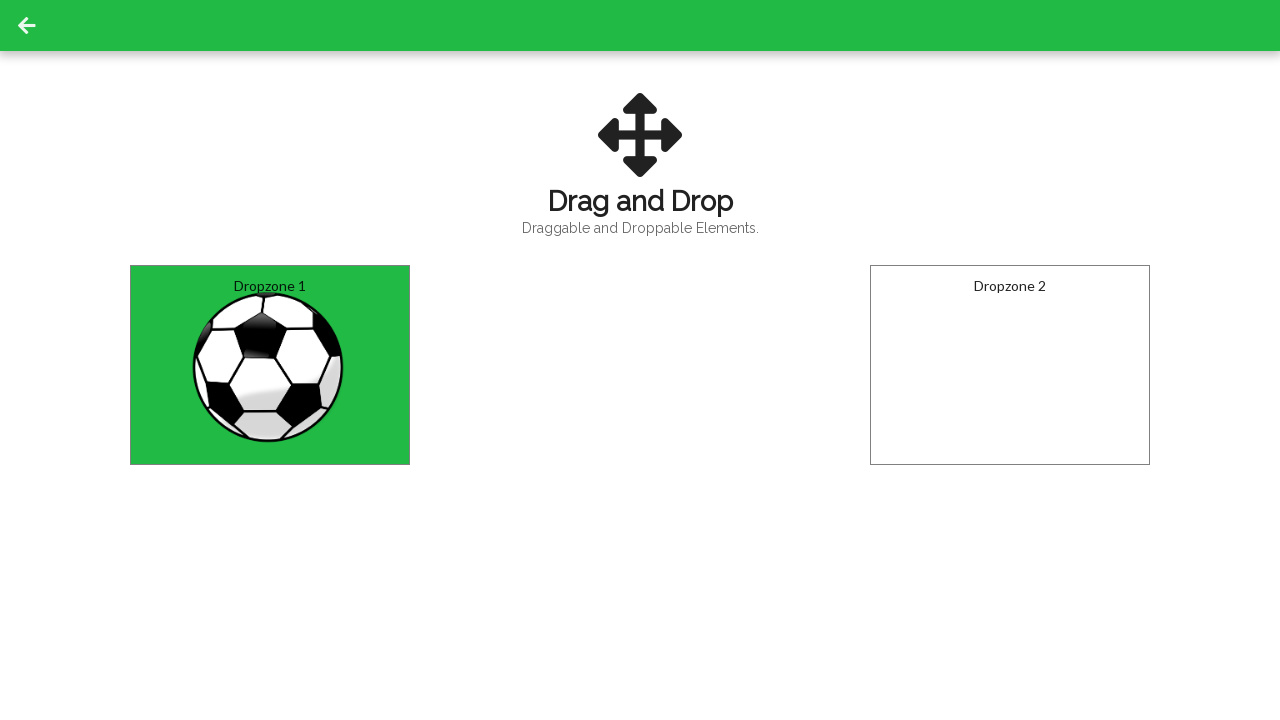

Waited 1 second for the first drop to register
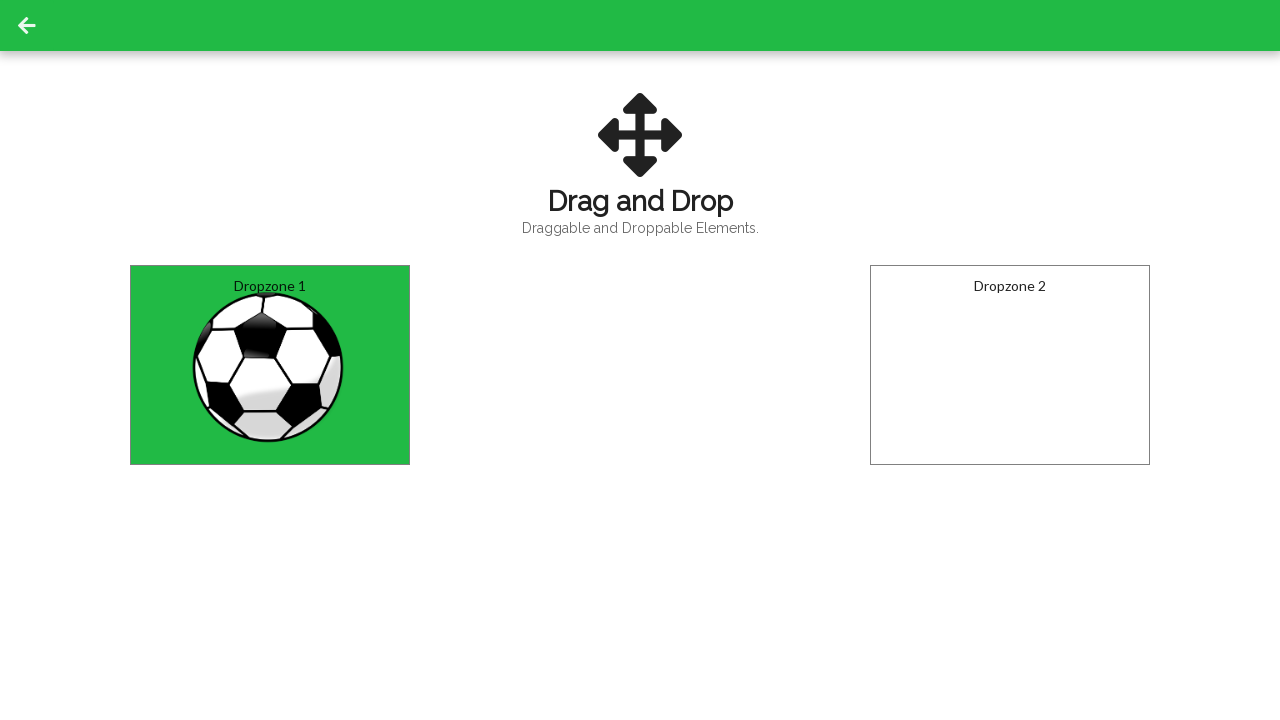

Retrieved text from first drop zone to verify drop
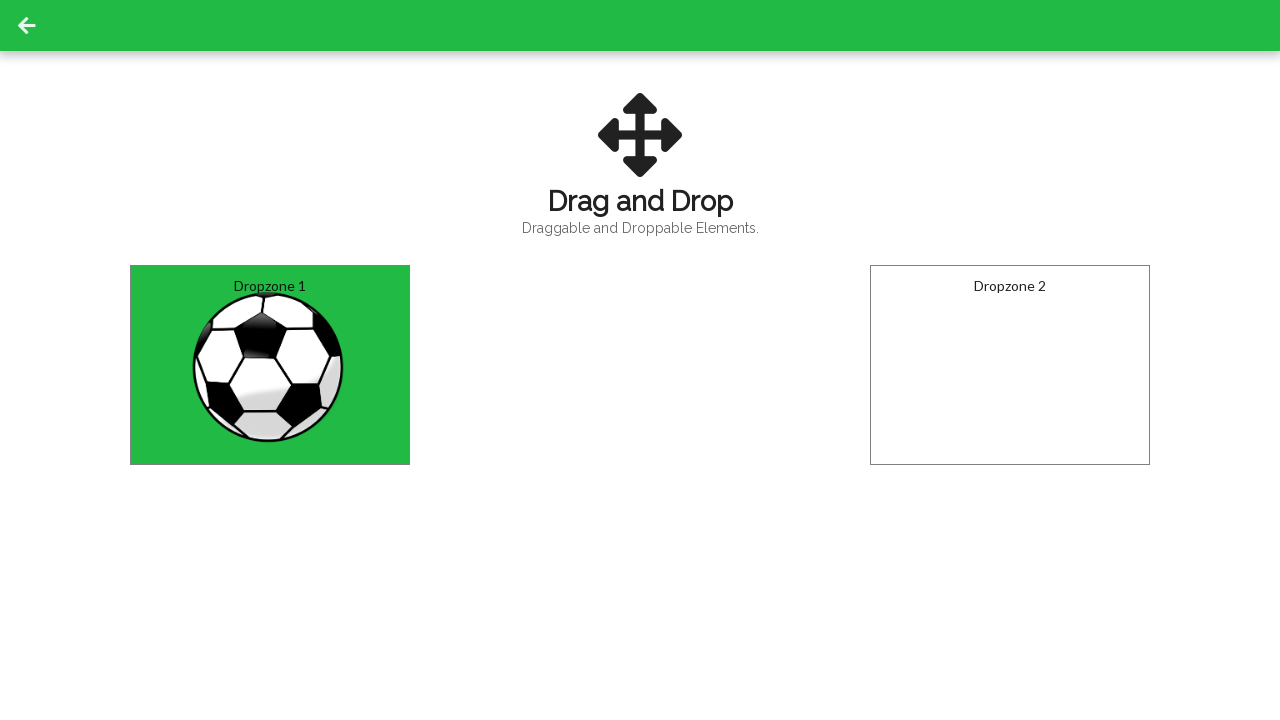

Verified first drop zone contains 'Dropped!' text
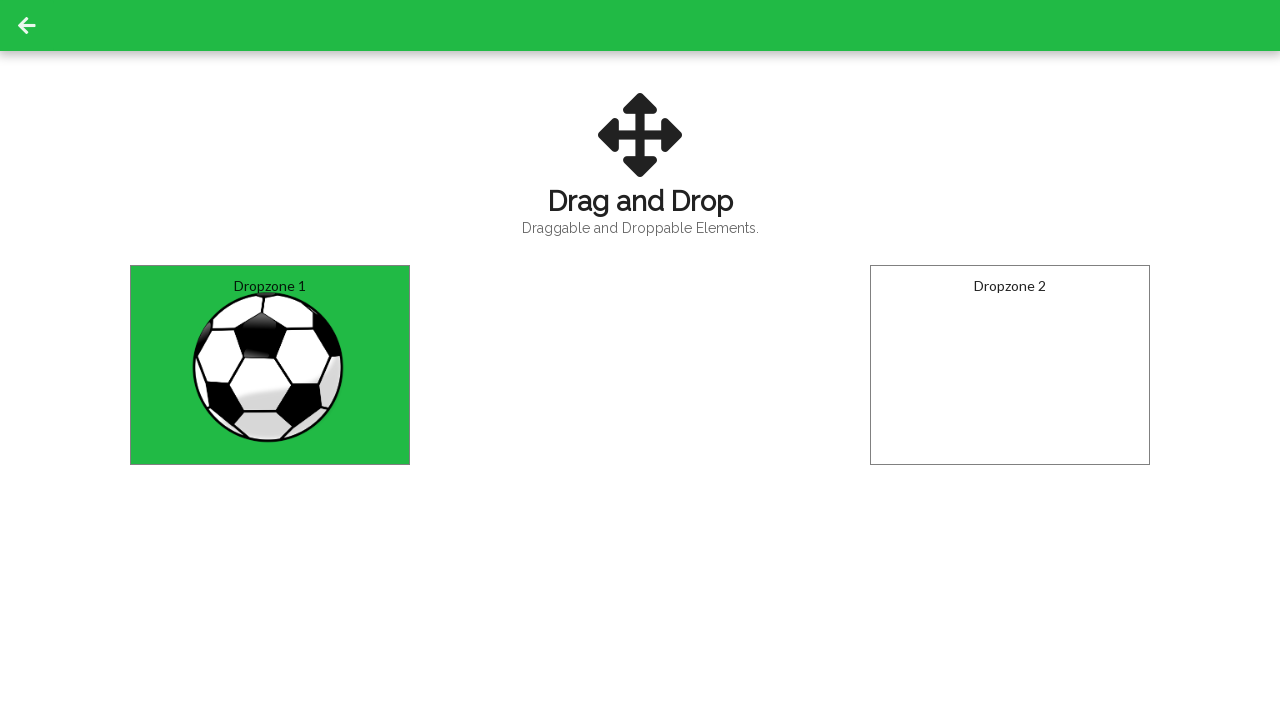

Dragged football to the second drop zone at (1010, 365)
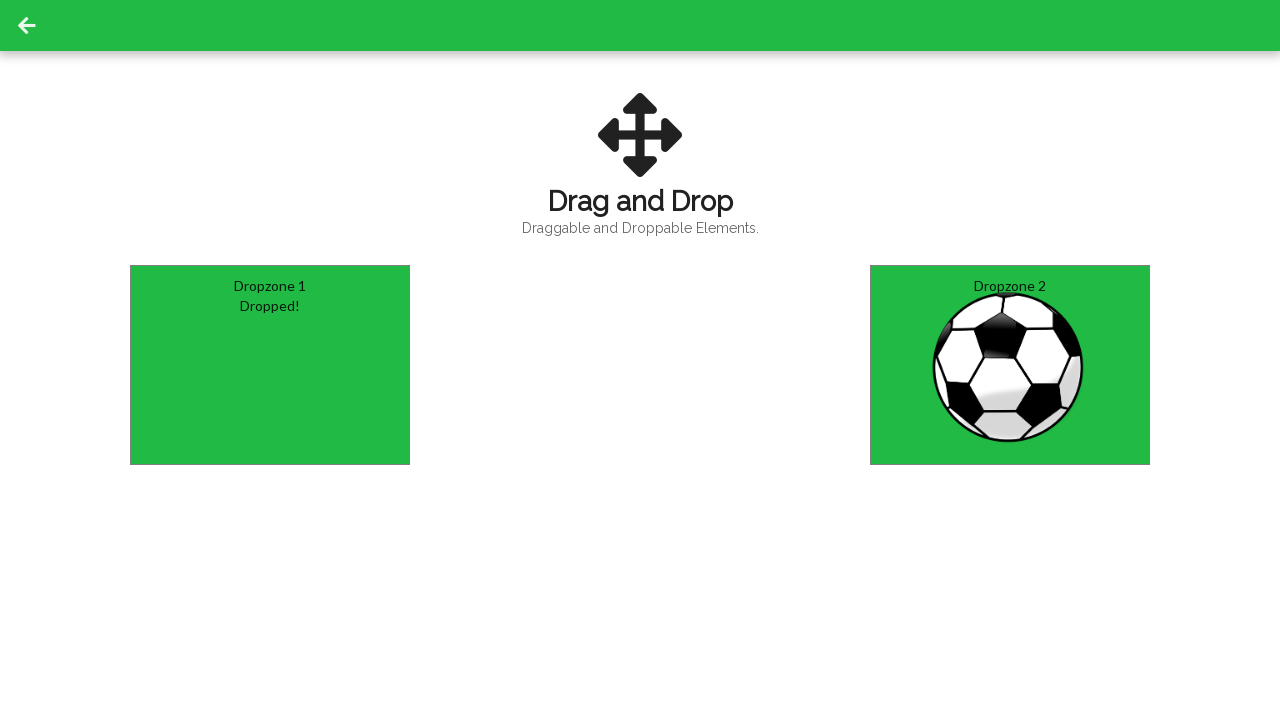

Waited 1 second for the second drop to register
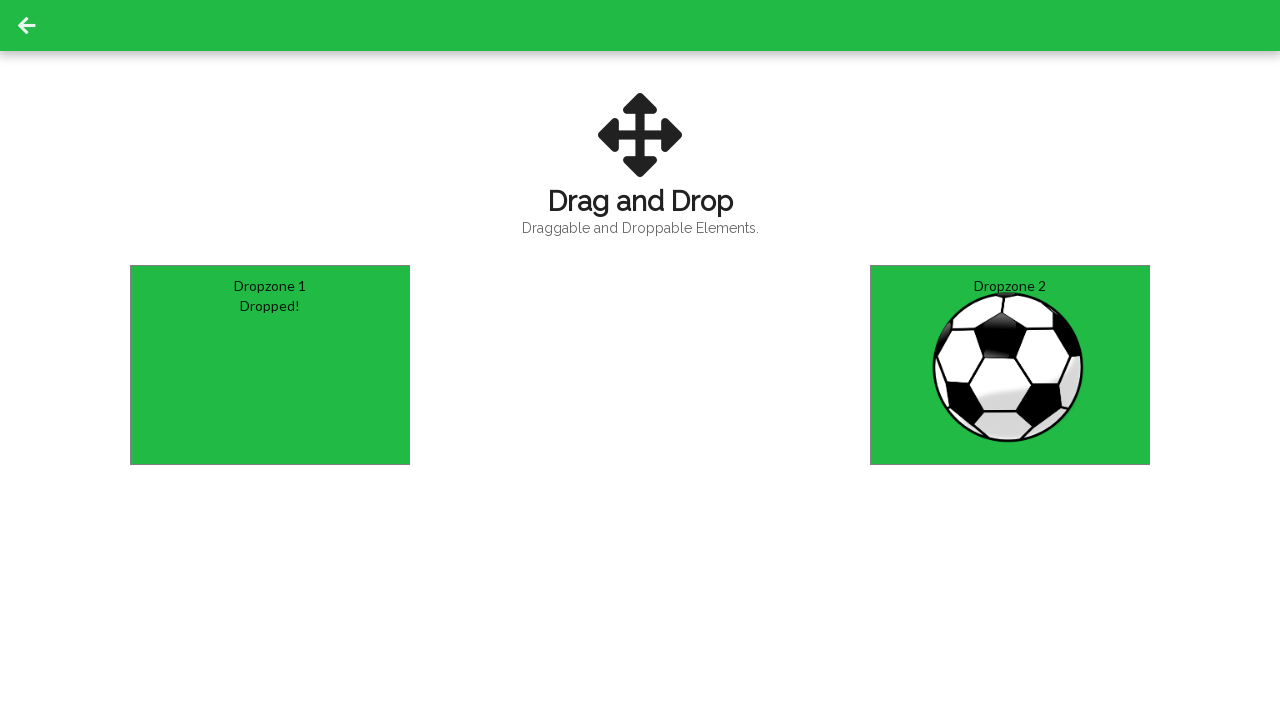

Retrieved text from second drop zone to verify drop
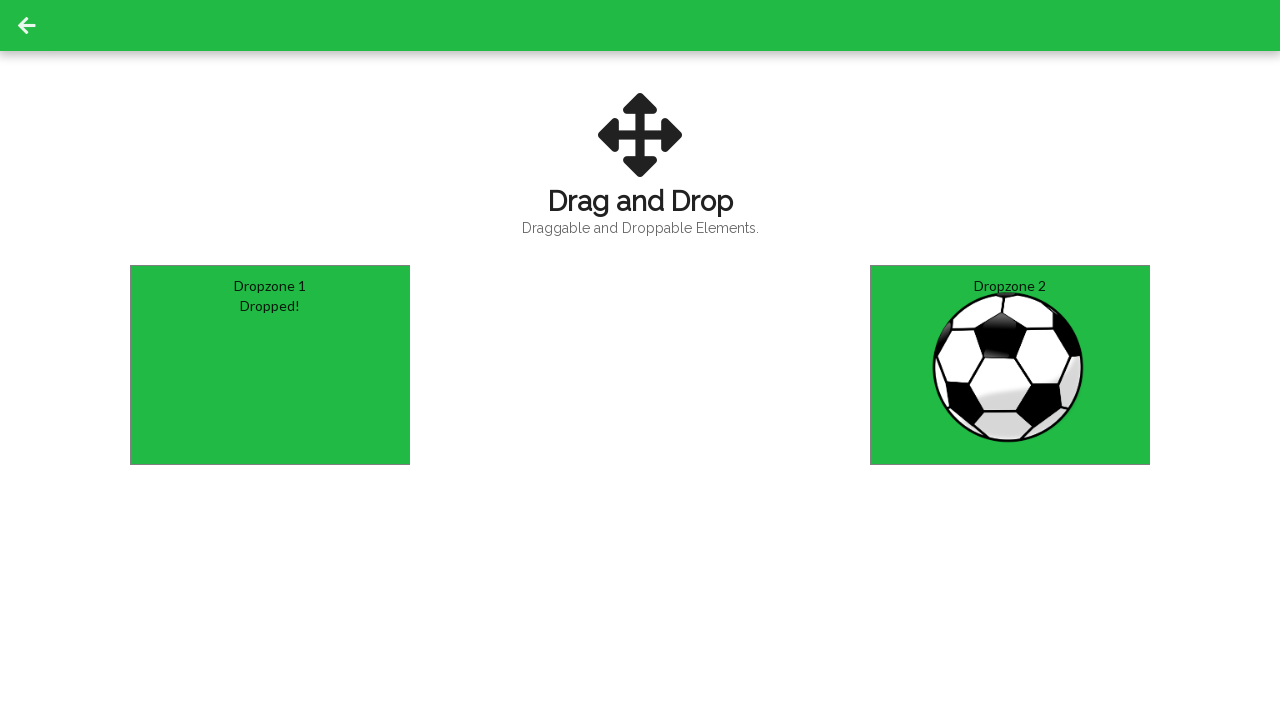

Verified second drop zone contains 'Dropped!' text
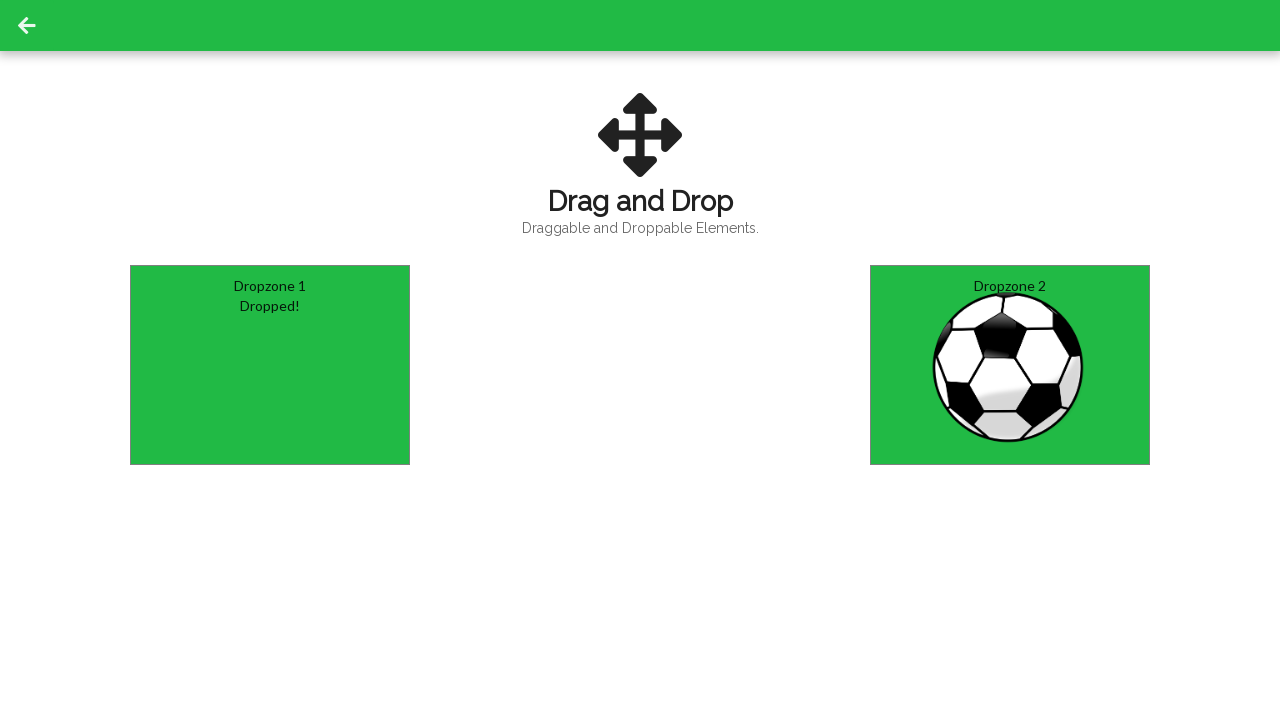

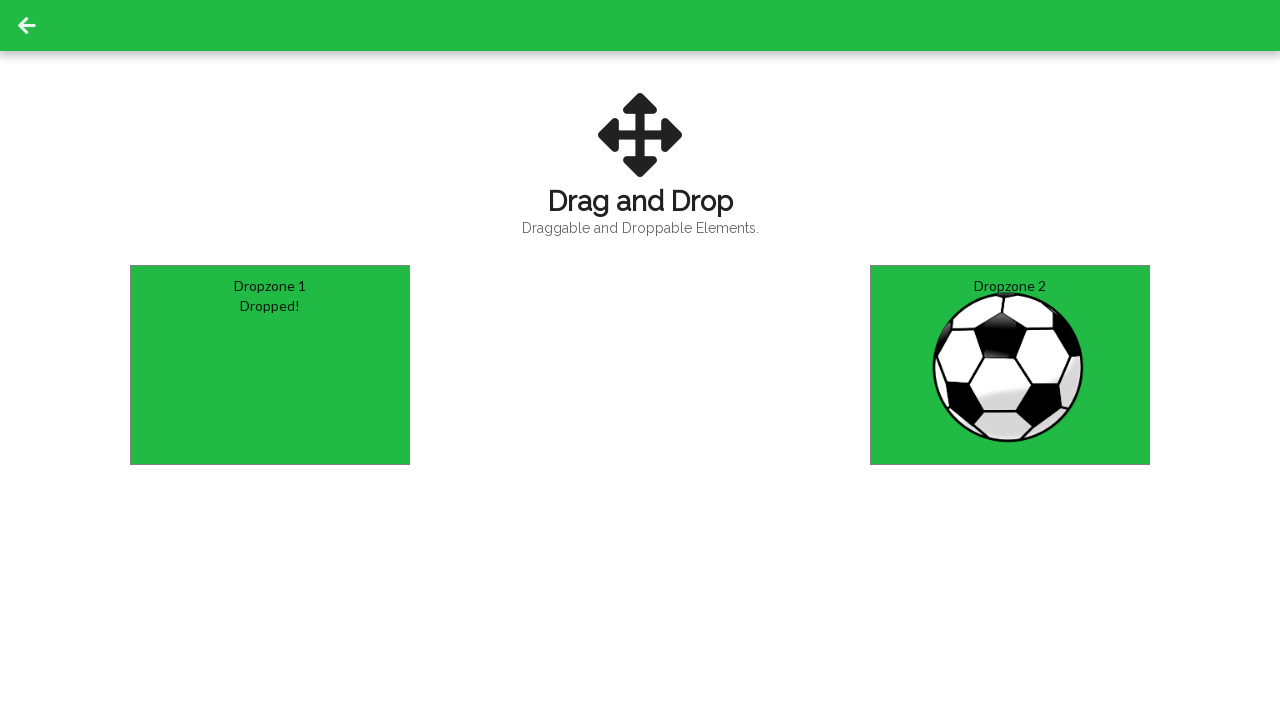